Solves a math problem by reading two numbers from the page, calculating their sum, and selecting the result from a dropdown menu

Starting URL: http://suninjuly.github.io/selects1.html

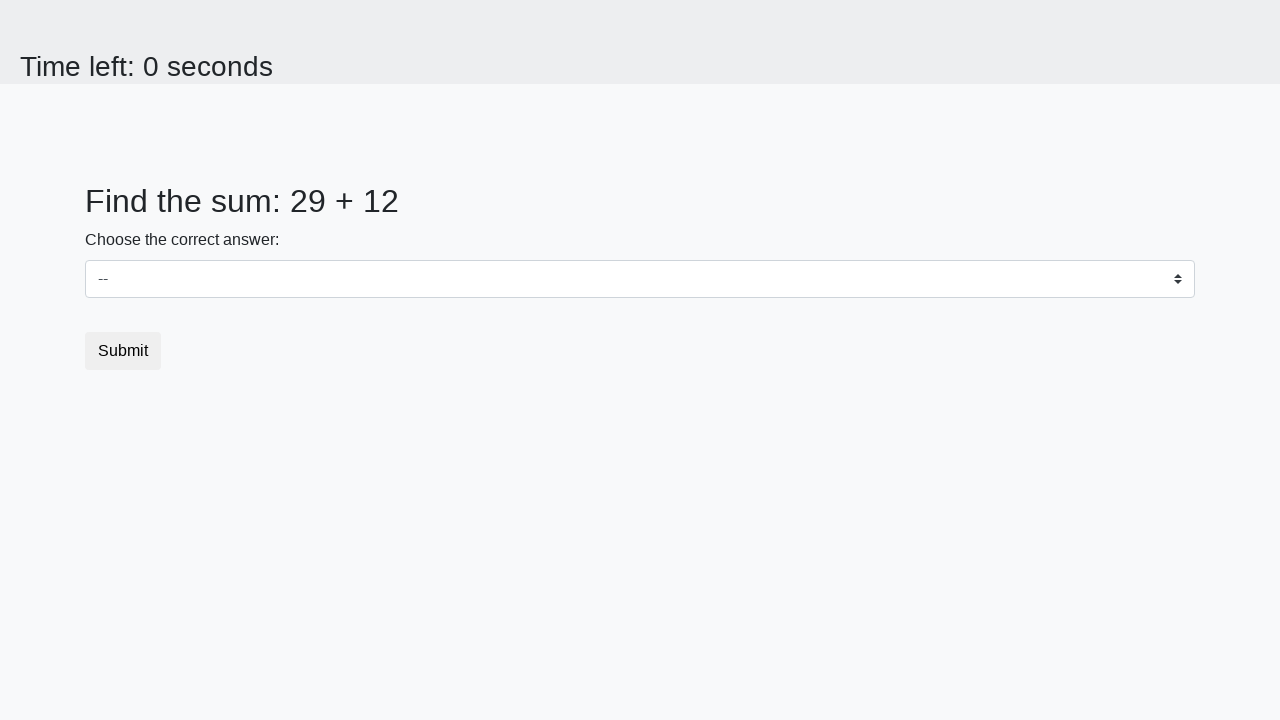

Read first number from #num1 element
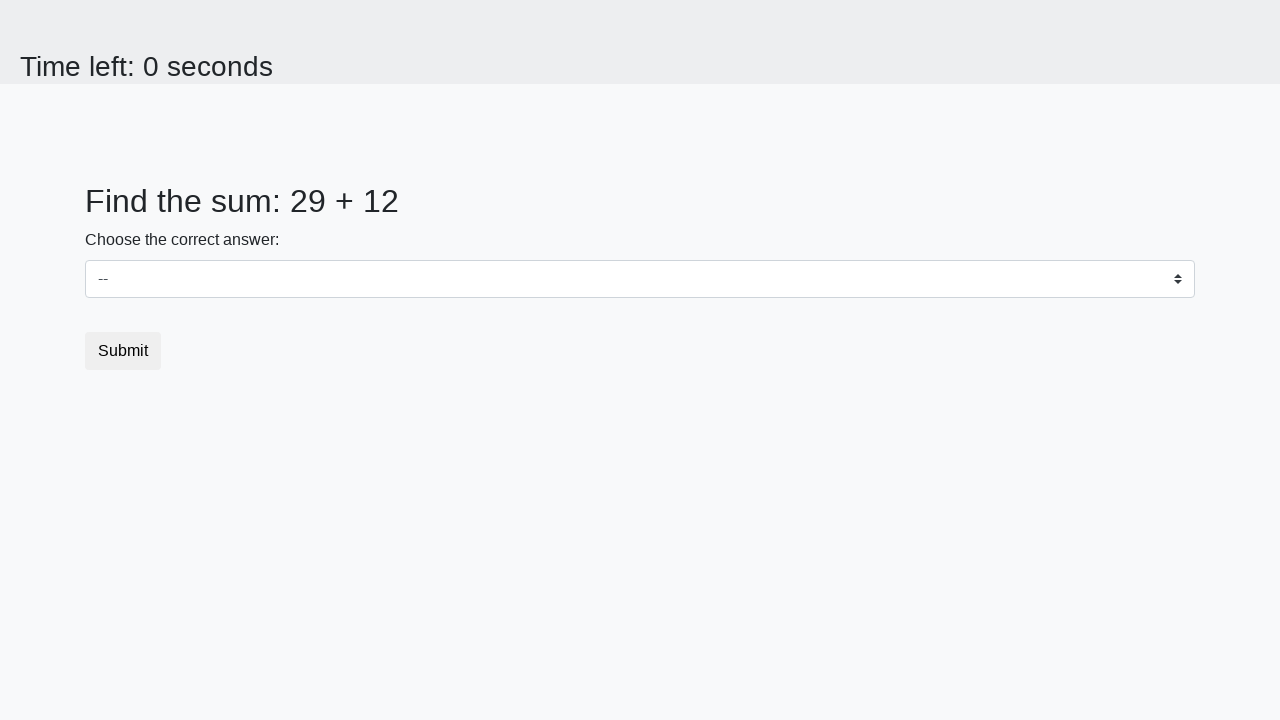

Read second number from #num2 element
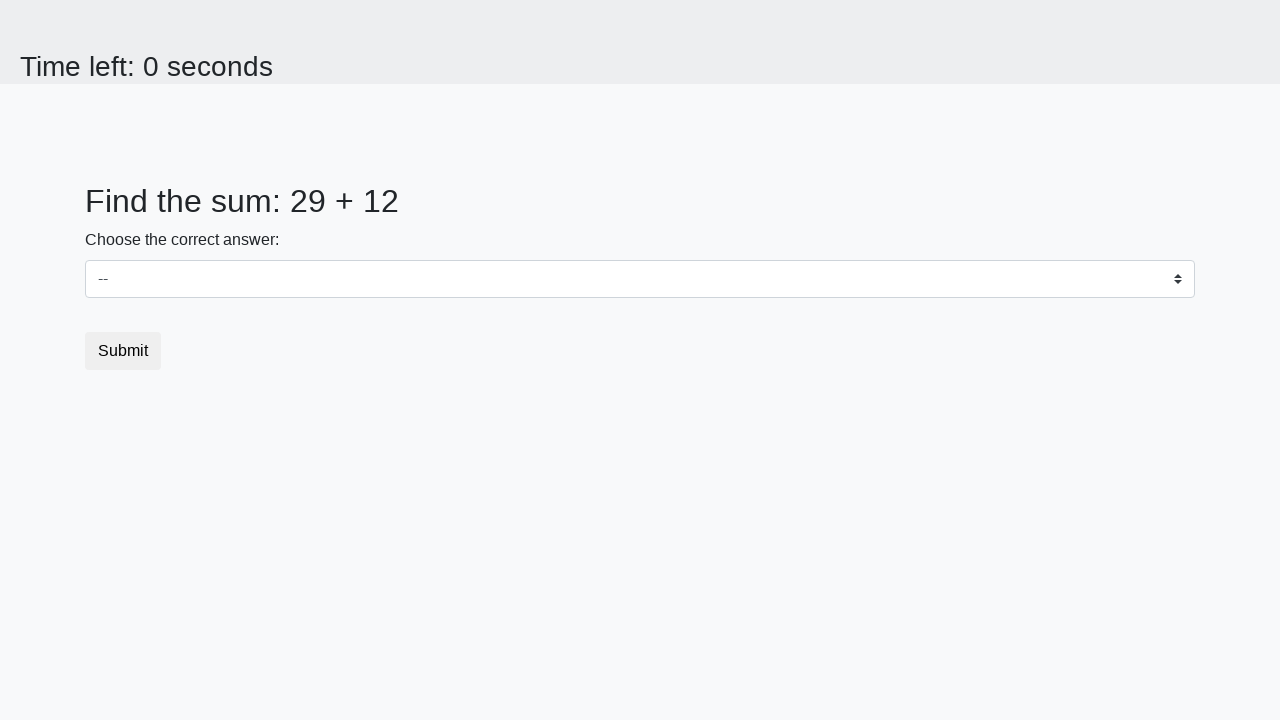

Calculated sum: 29 + 12 = 41
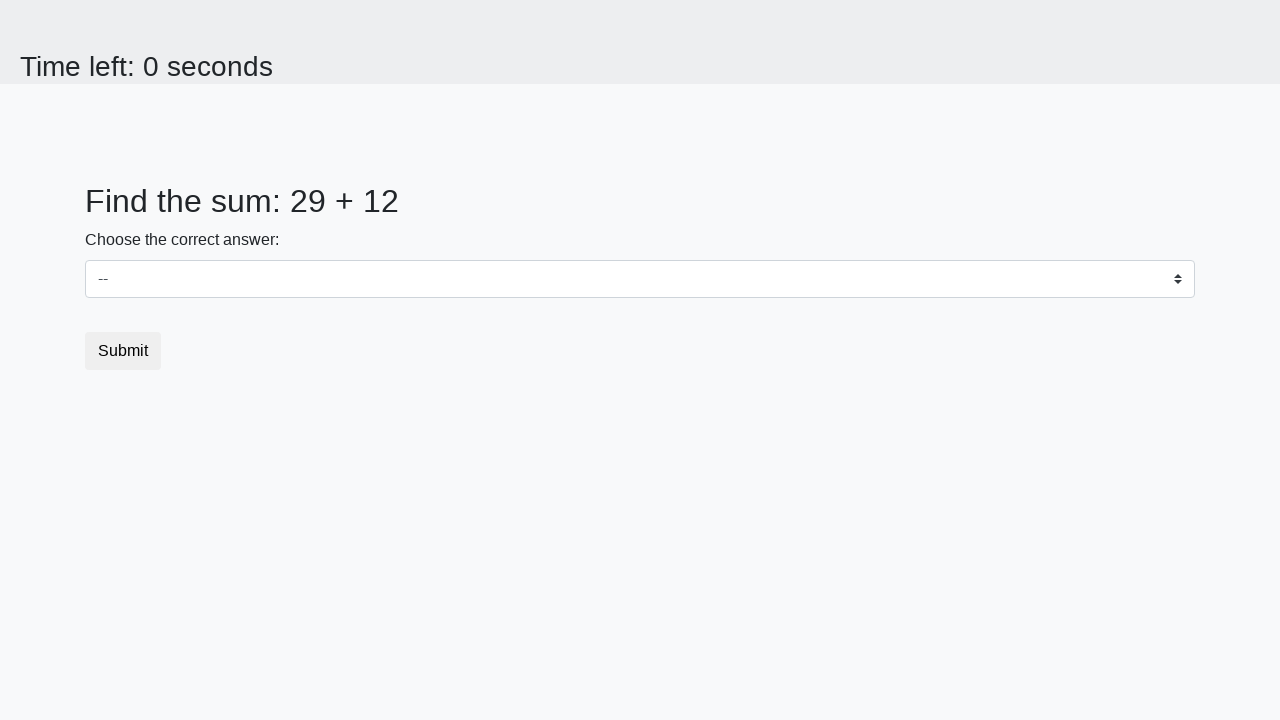

Selected value 41 from dropdown menu on select
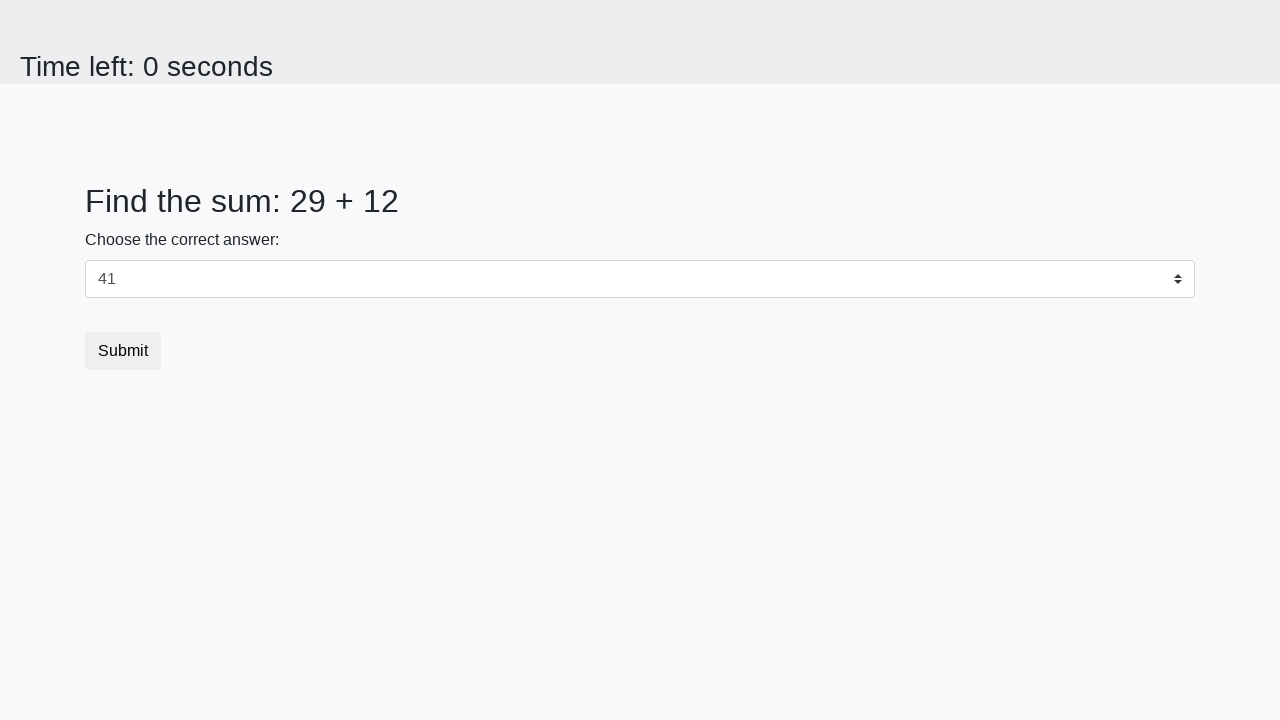

Clicked submit button at (123, 351) on button.btn.btn-default
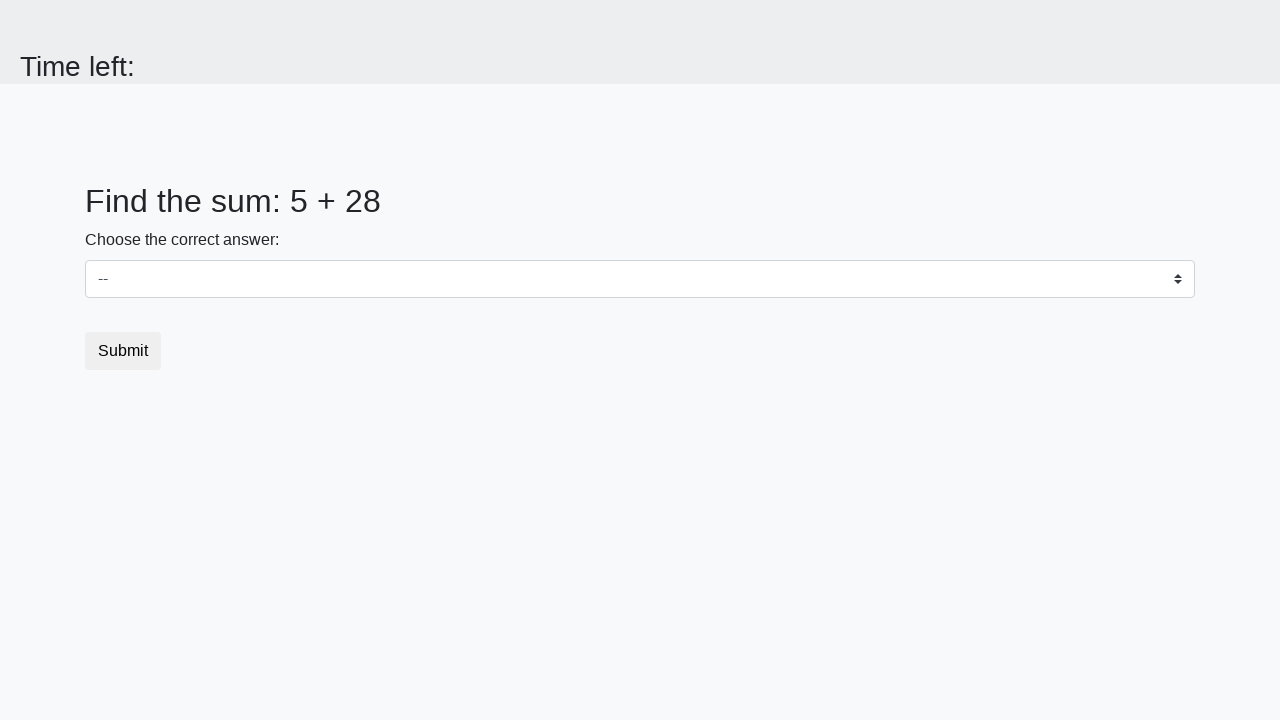

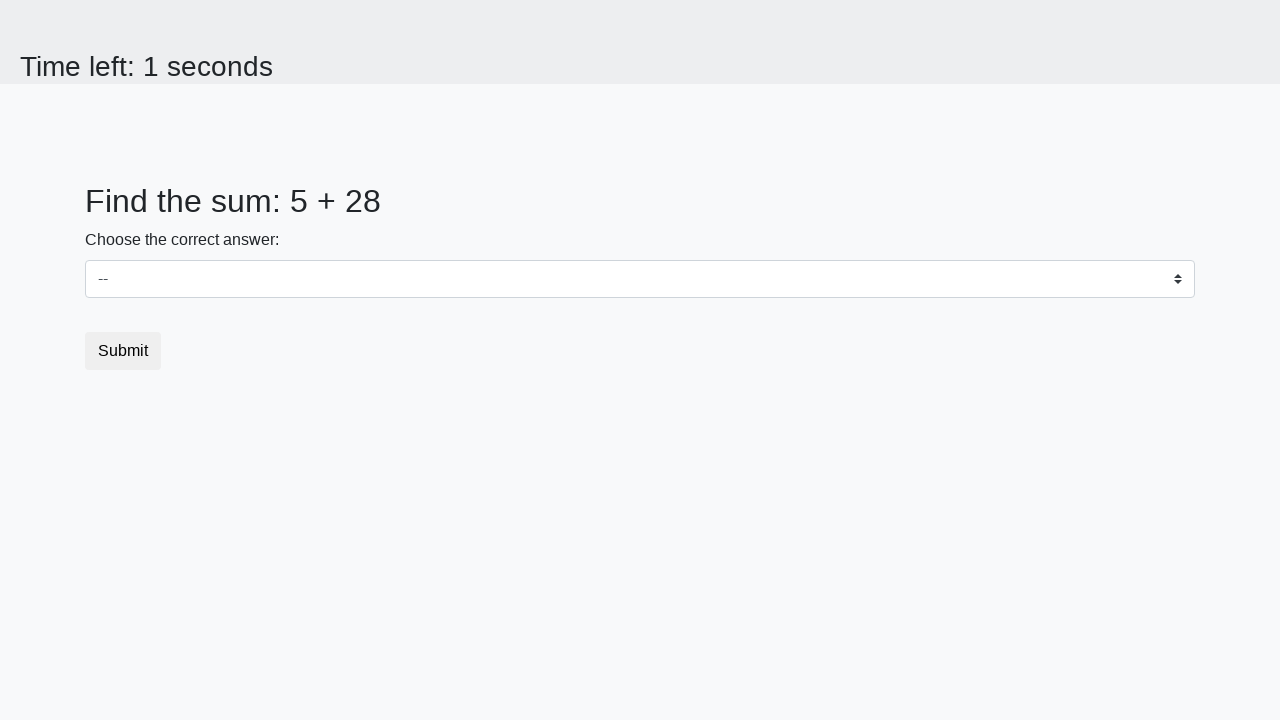